Tests e-commerce workflow by adding a product to cart, proceeding to checkout, and completing an order with country selection

Starting URL: https://rahulshettyacademy.com/seleniumPractise/#/

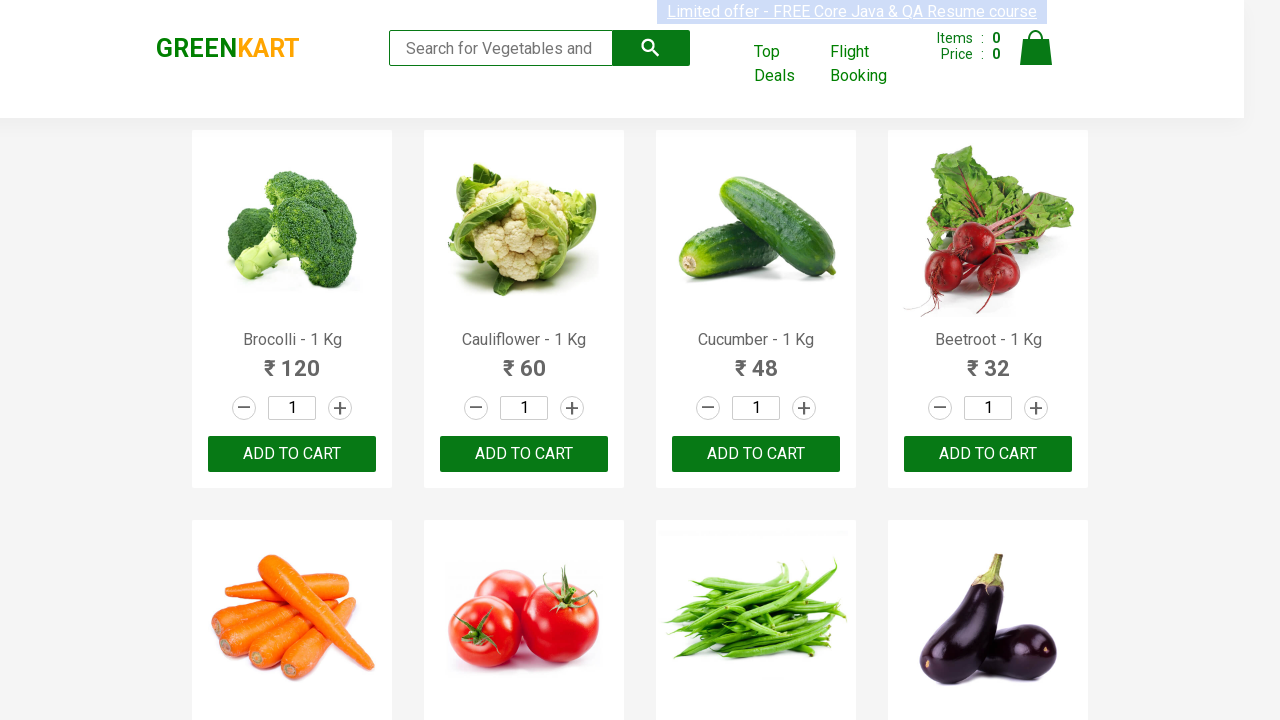

Incremented quantity for the 8th product at (1036, 360) on #root > div > div.products-wrapper > div > div:nth-child(8) > div.stepper-input 
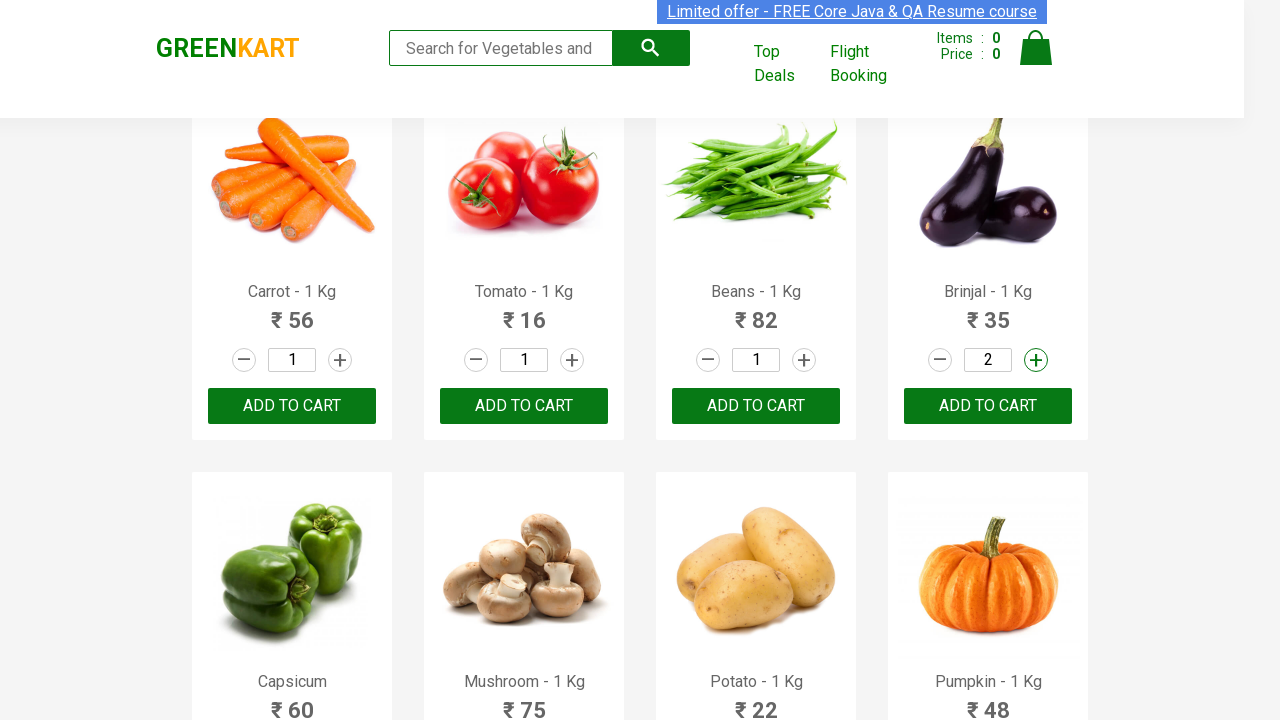

Added product to cart at (988, 406) on #root > div > div.products-wrapper > div > div:nth-child(8) > div.product-action
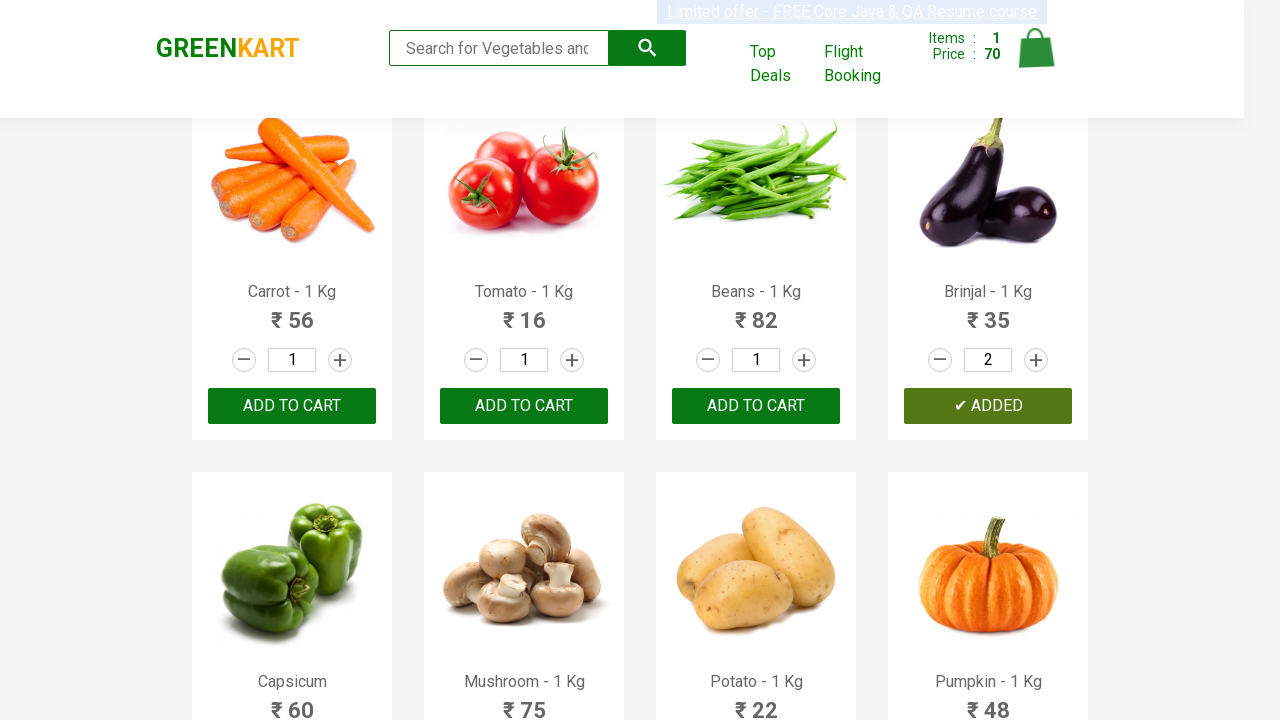

Opened shopping cart at (1036, 48) on .cart-icon img
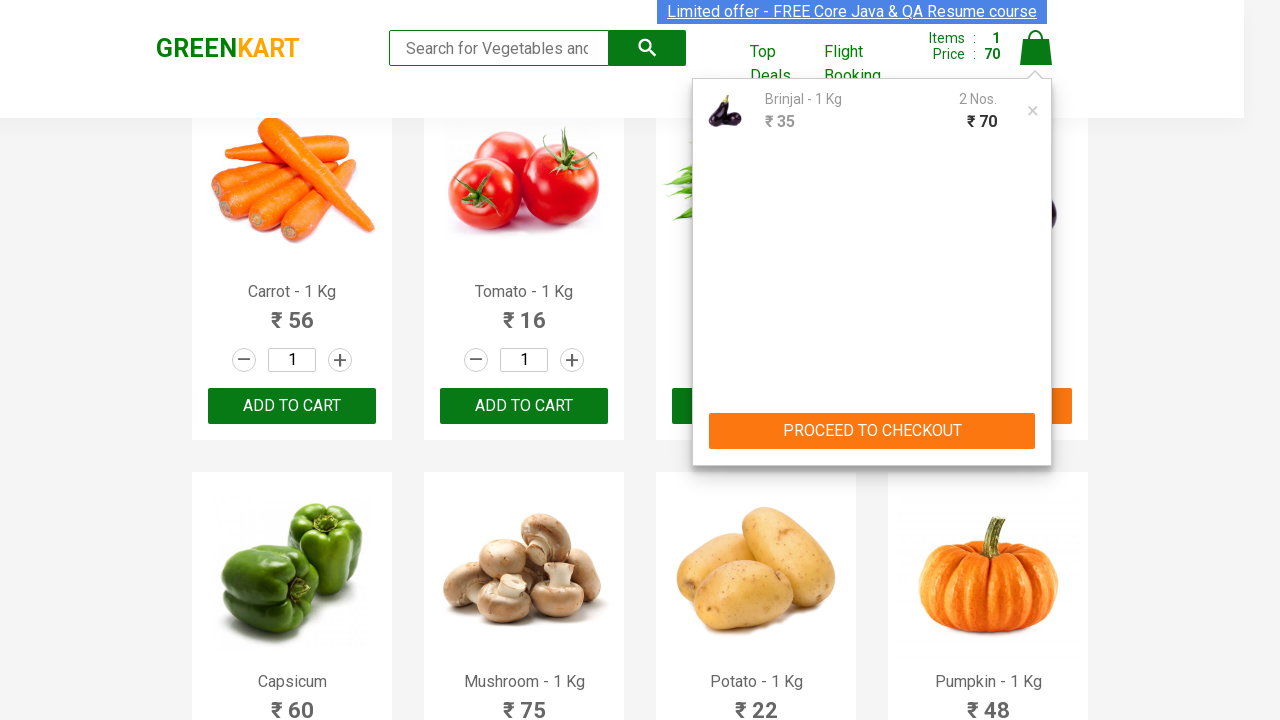

Clicked PROCEED TO CHECKOUT button at (872, 431) on internal:text="PROCEED TO CHECKOUT"i
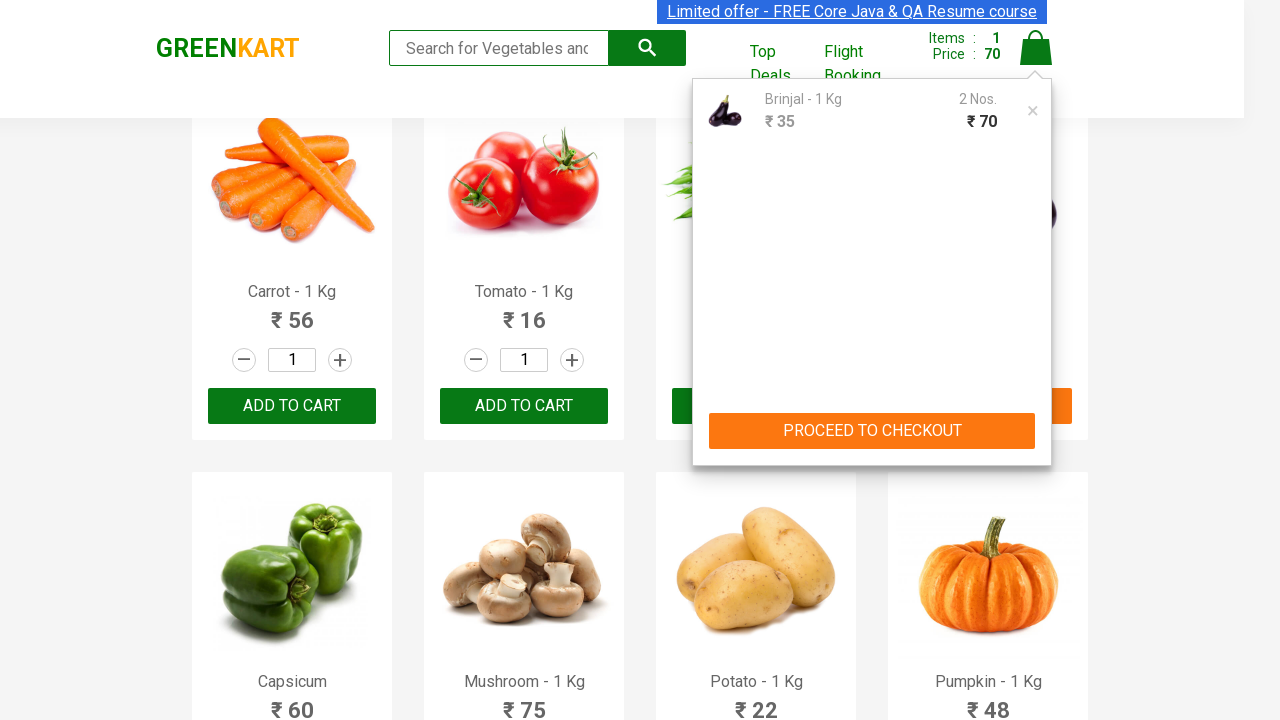

Clicked Place Order button at (1036, 420) on internal:text="Place Order"i
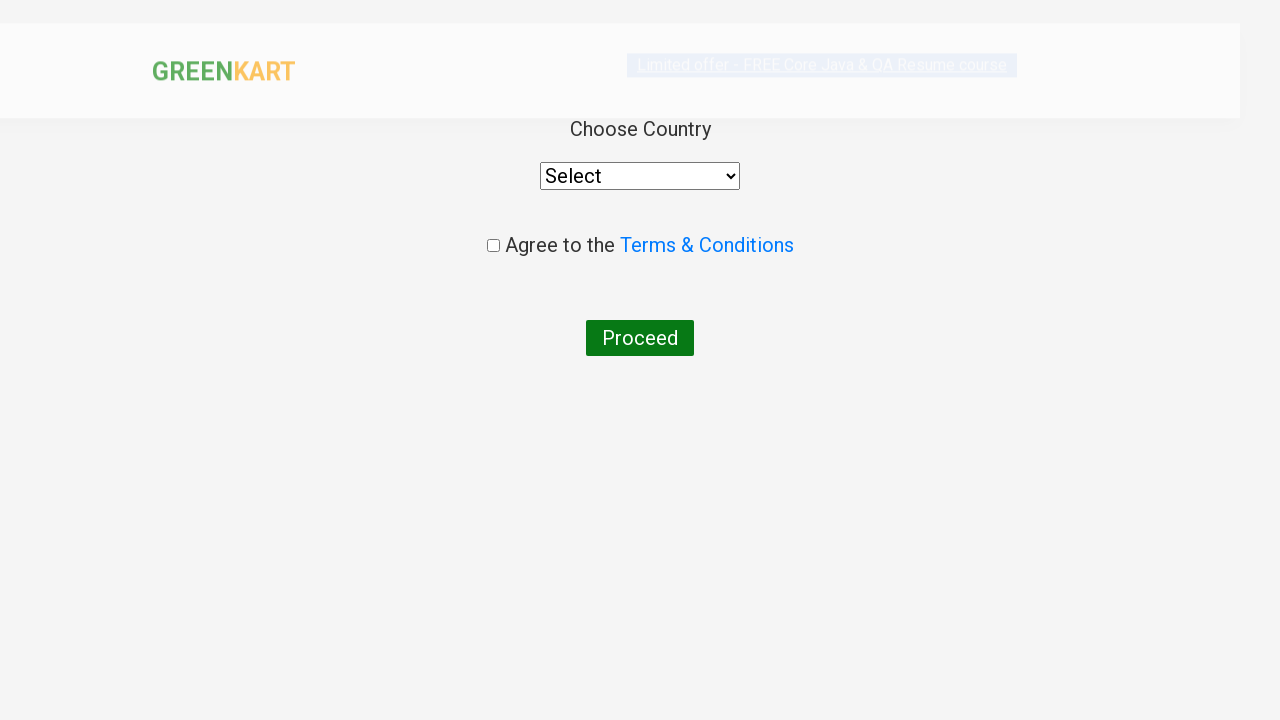

Selected Congo from country dropdown on #root > div > div > div > div > div > select
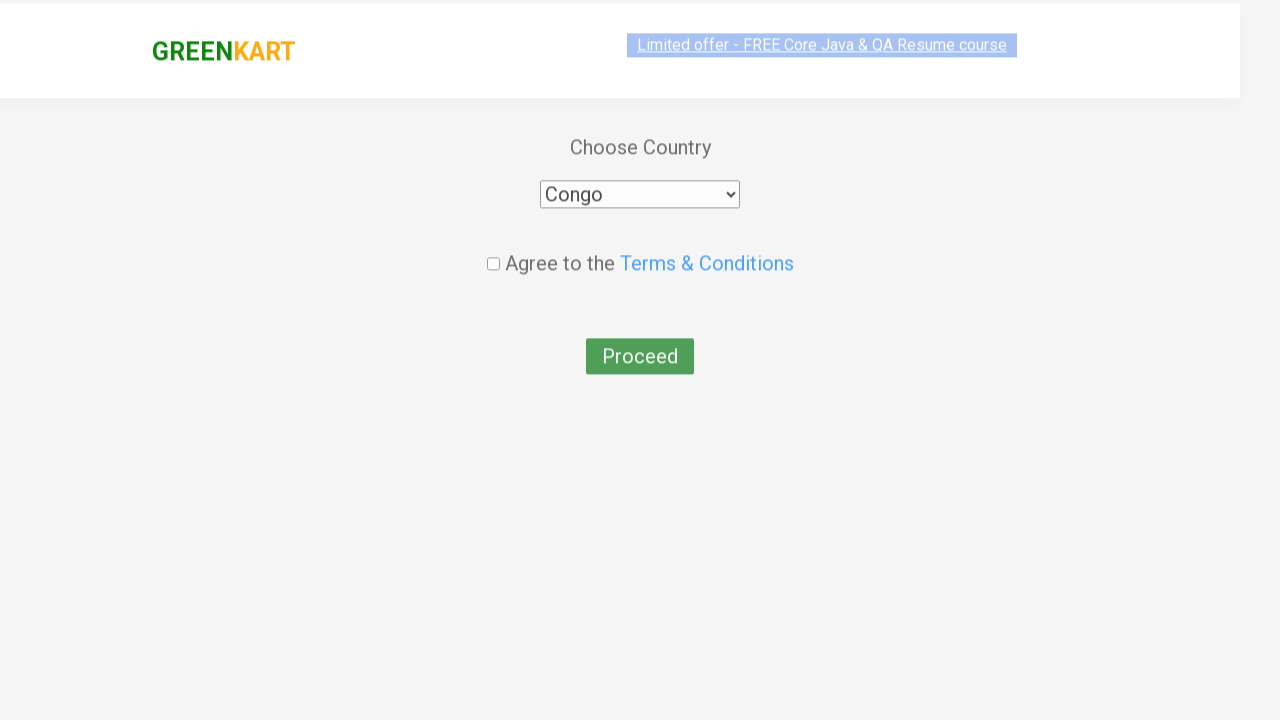

Checked terms and conditions agreement at (493, 246) on #root > div > div > div > div > input
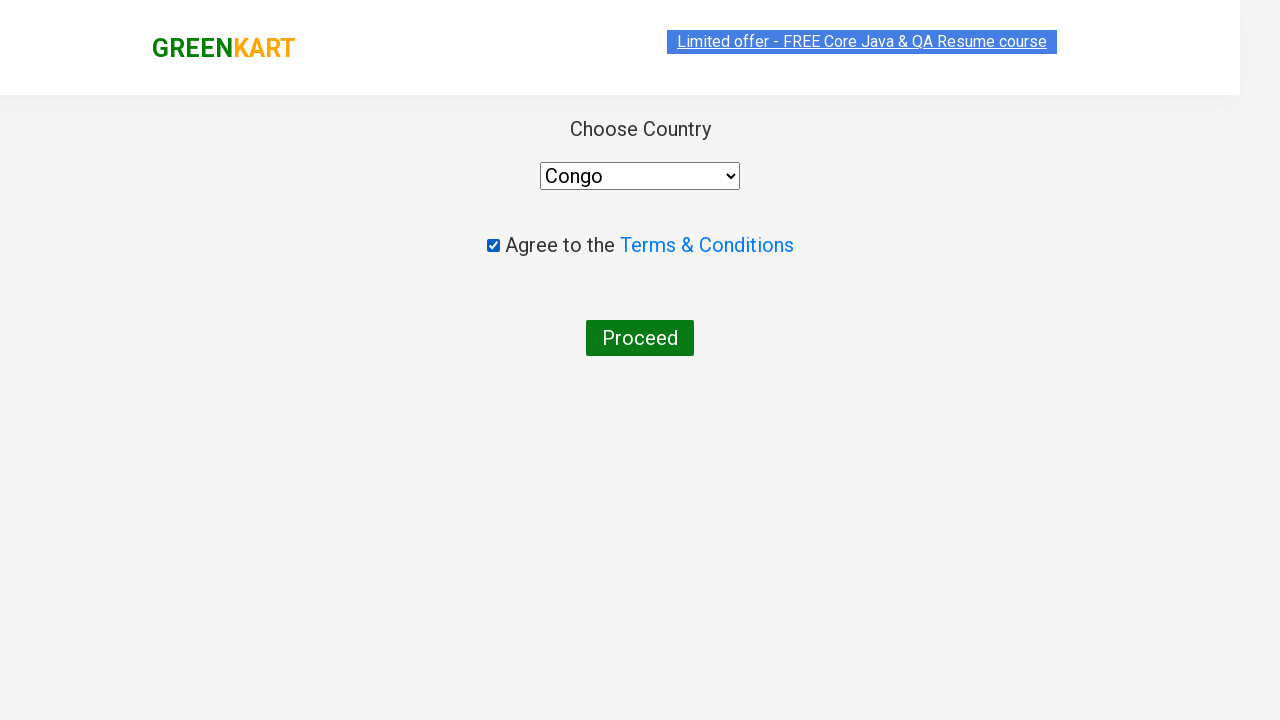

Completed order by clicking final confirmation button at (640, 338) on #root > div > div > div > div > button
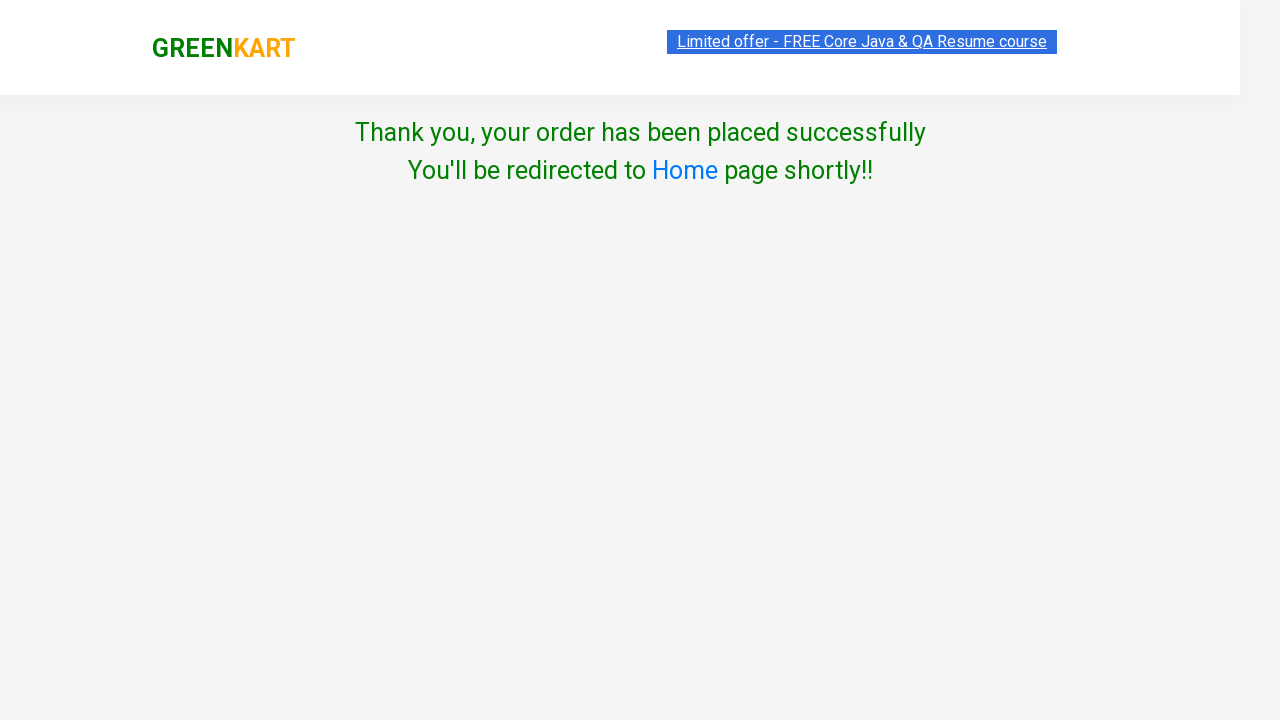

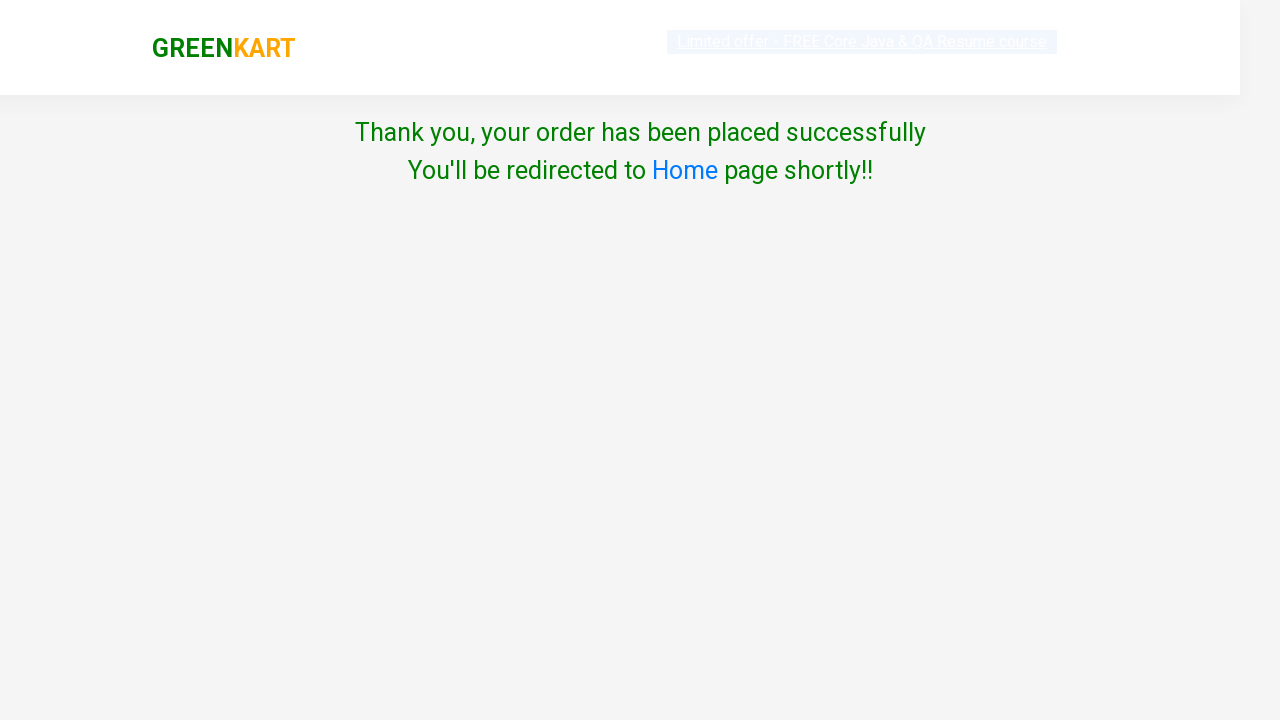